Tests web form submission by entering text and clicking submit, then verifying the success message.

Starting URL: https://www.selenium.dev/selenium/web/web-form.html

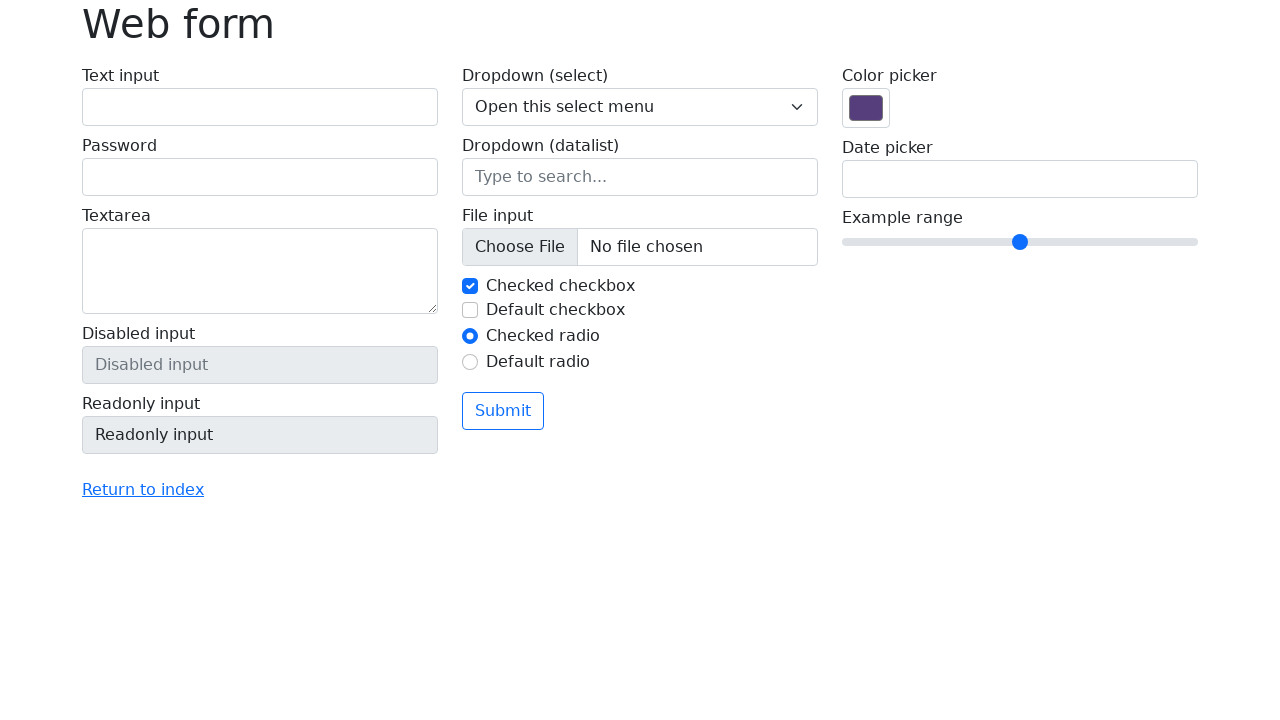

Filled text box with 'Selenium' on #my-text-id
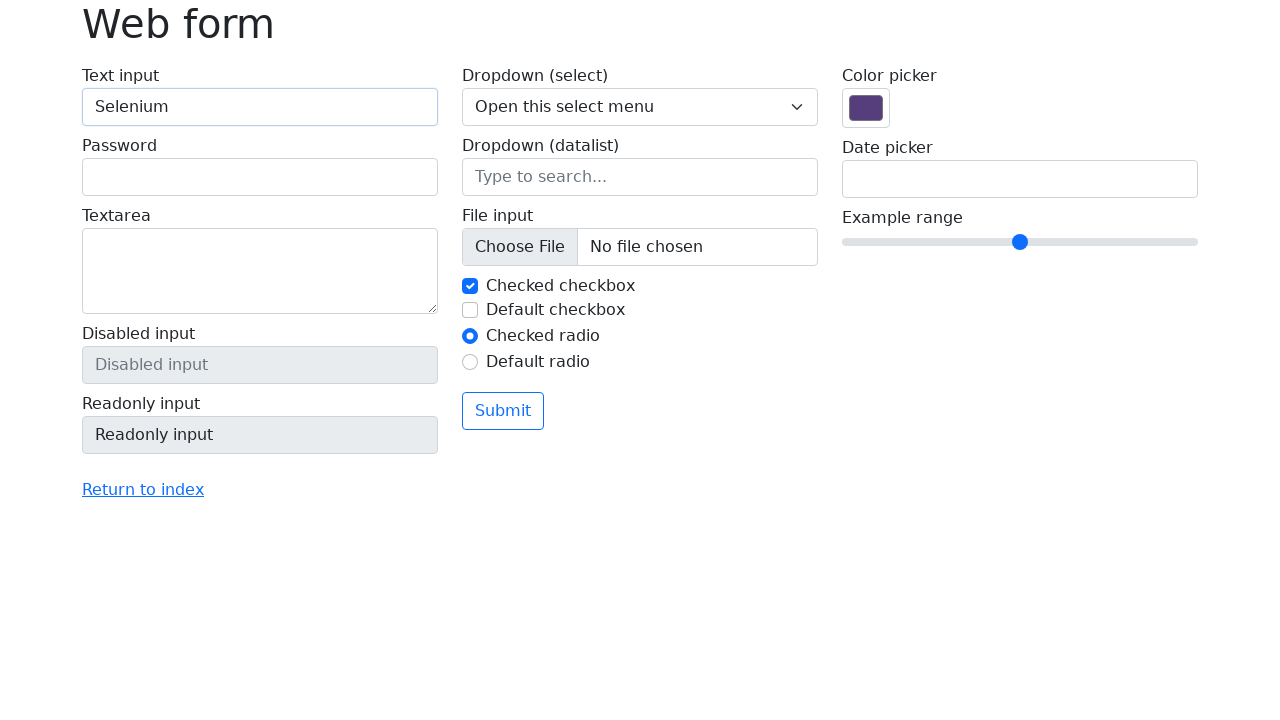

Clicked submit button at (503, 411) on button
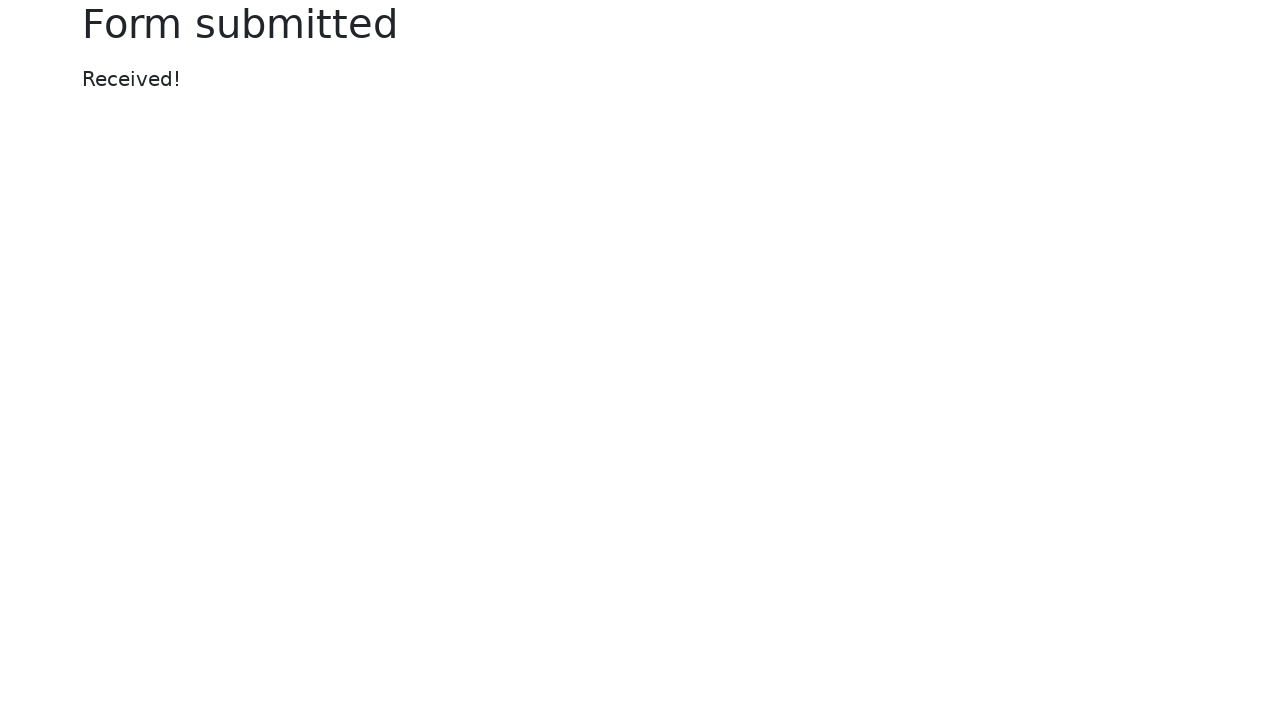

Success message appeared
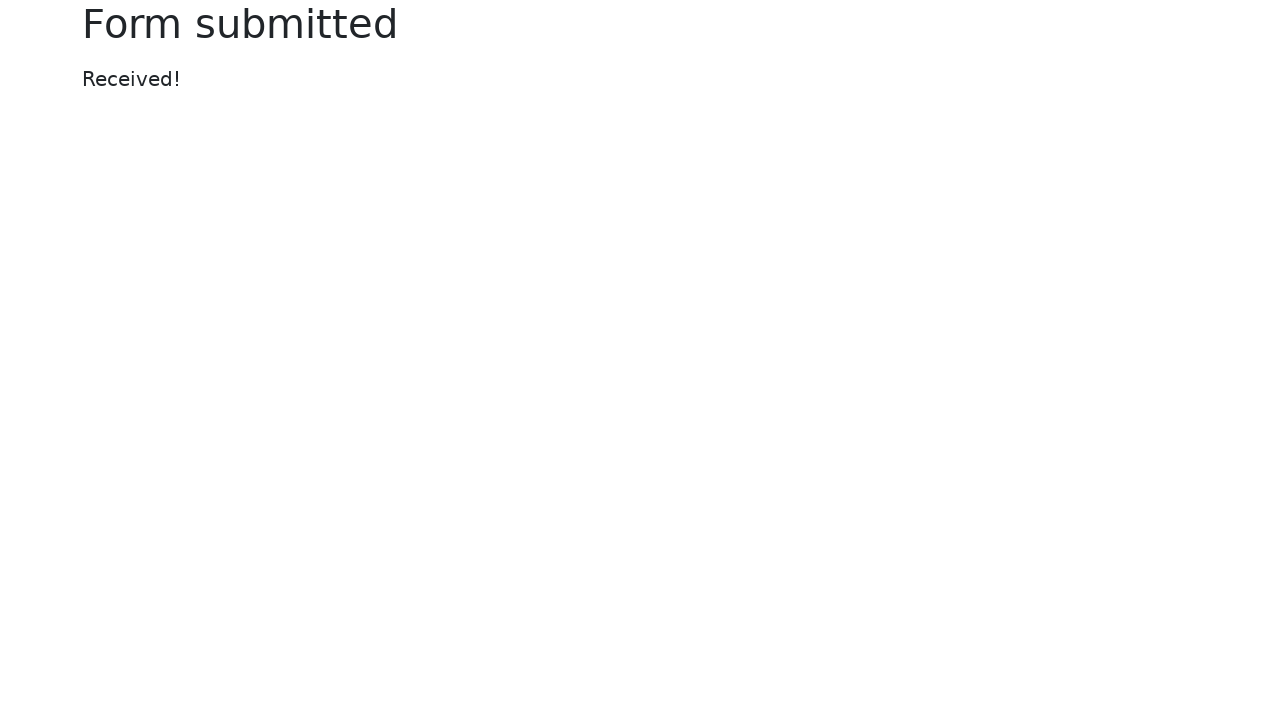

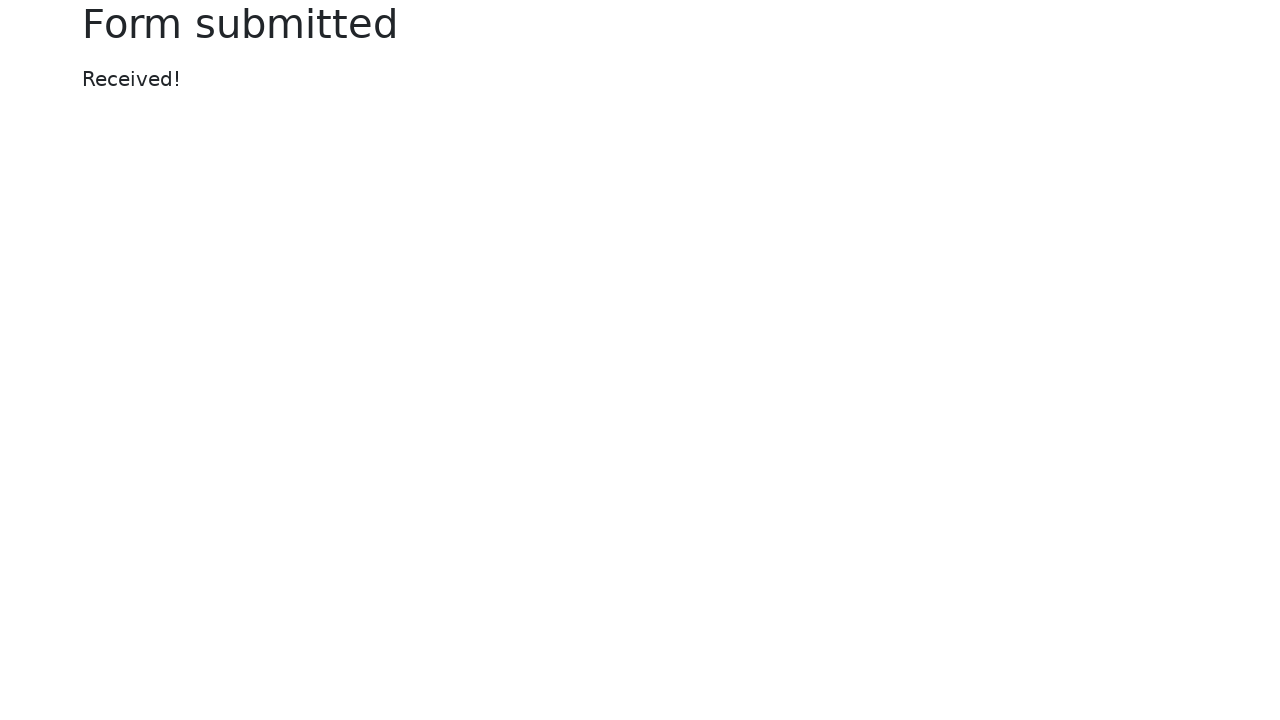